Tests checkbox functionality by clicking on a checkbox and verifying its selected state

Starting URL: https://the-internet.herokuapp.com/checkboxes

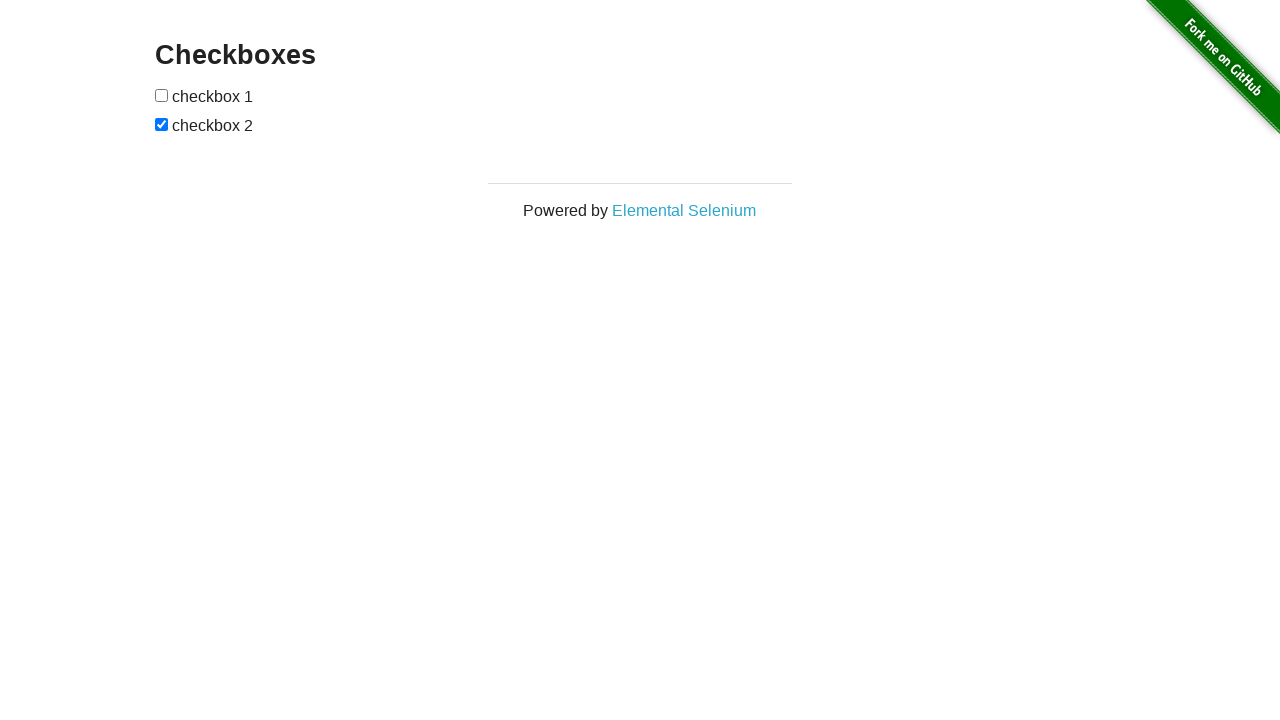

Waited for checkboxes heading to load
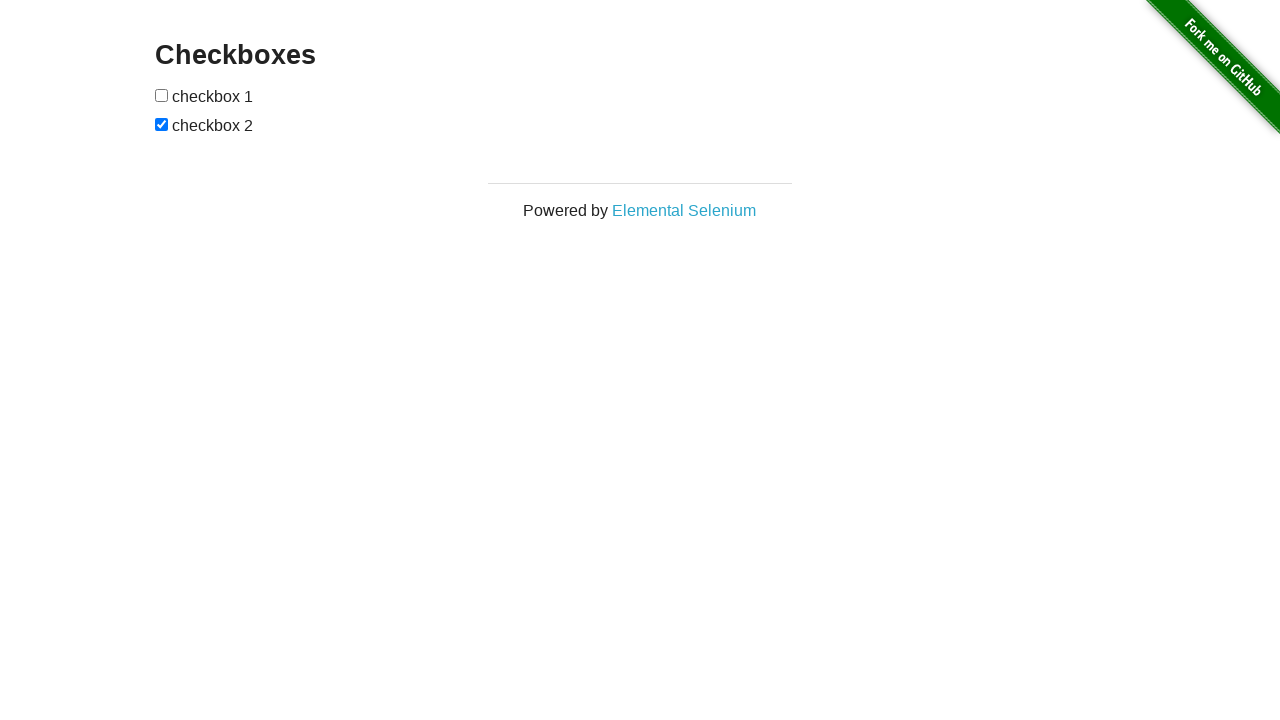

Clicked the first checkbox at (162, 95) on xpath=//form//input[1]
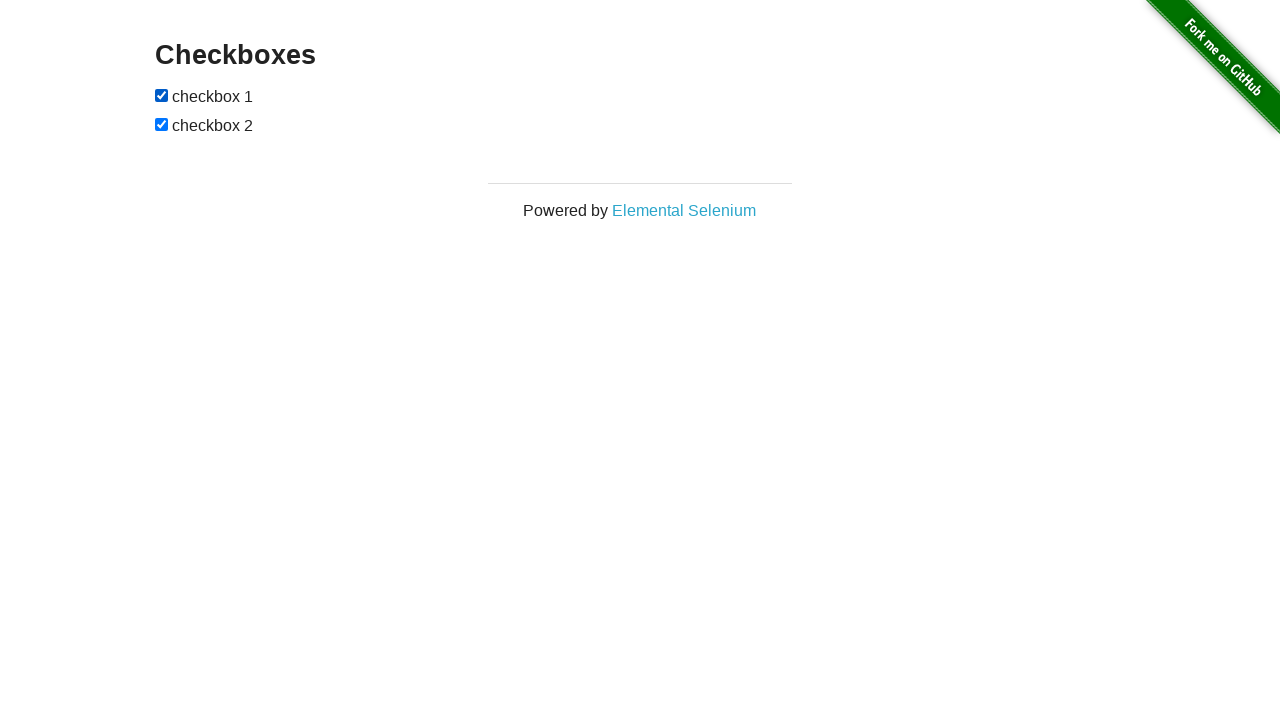

Located the first checkbox element
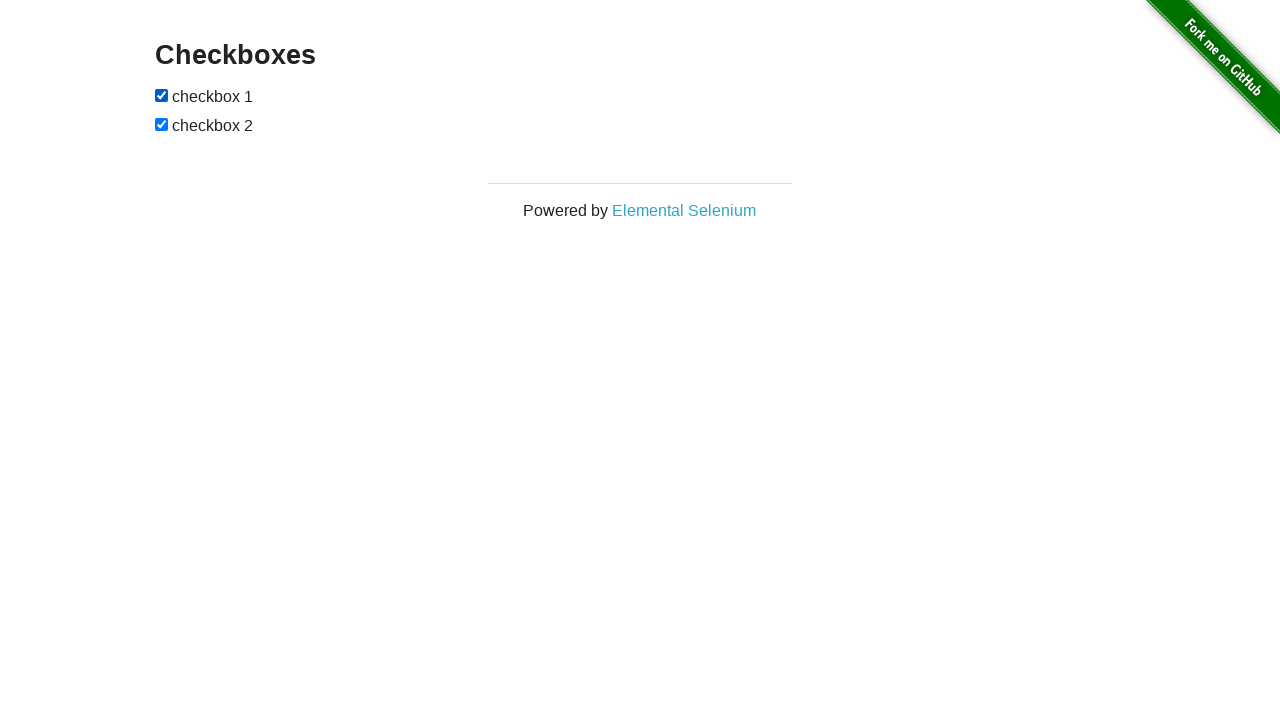

Verified that the first checkbox is checked
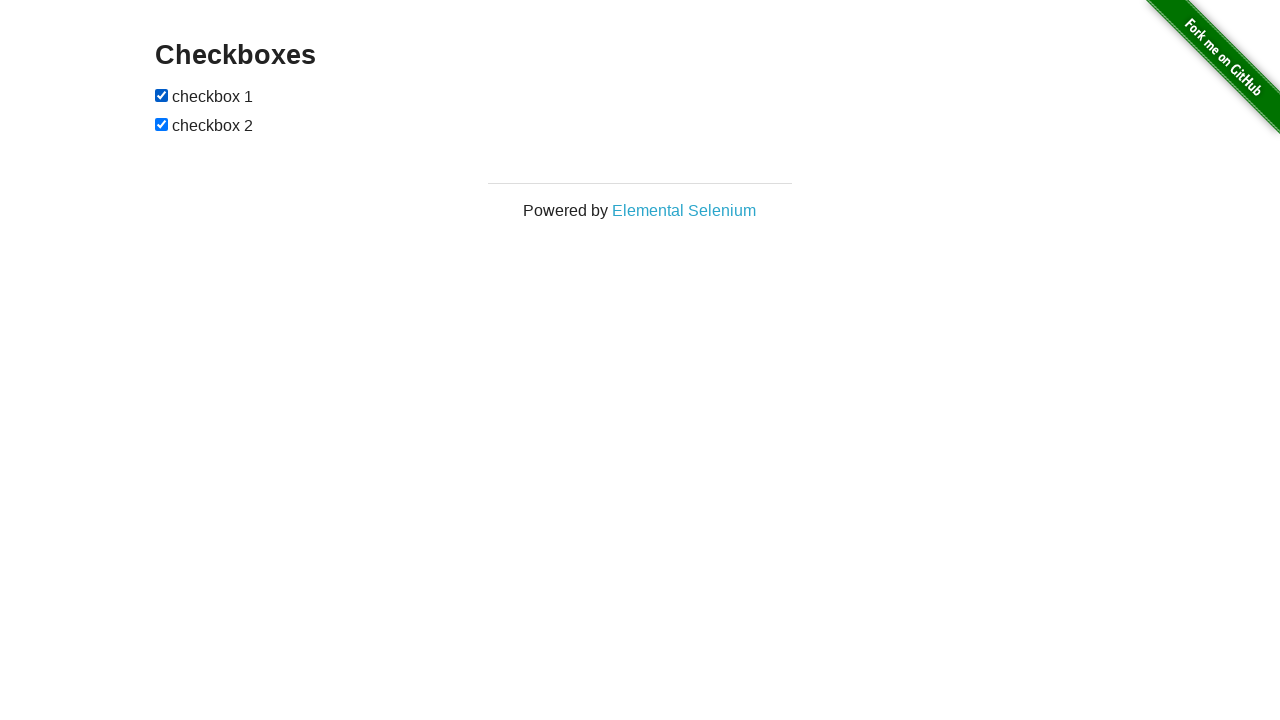

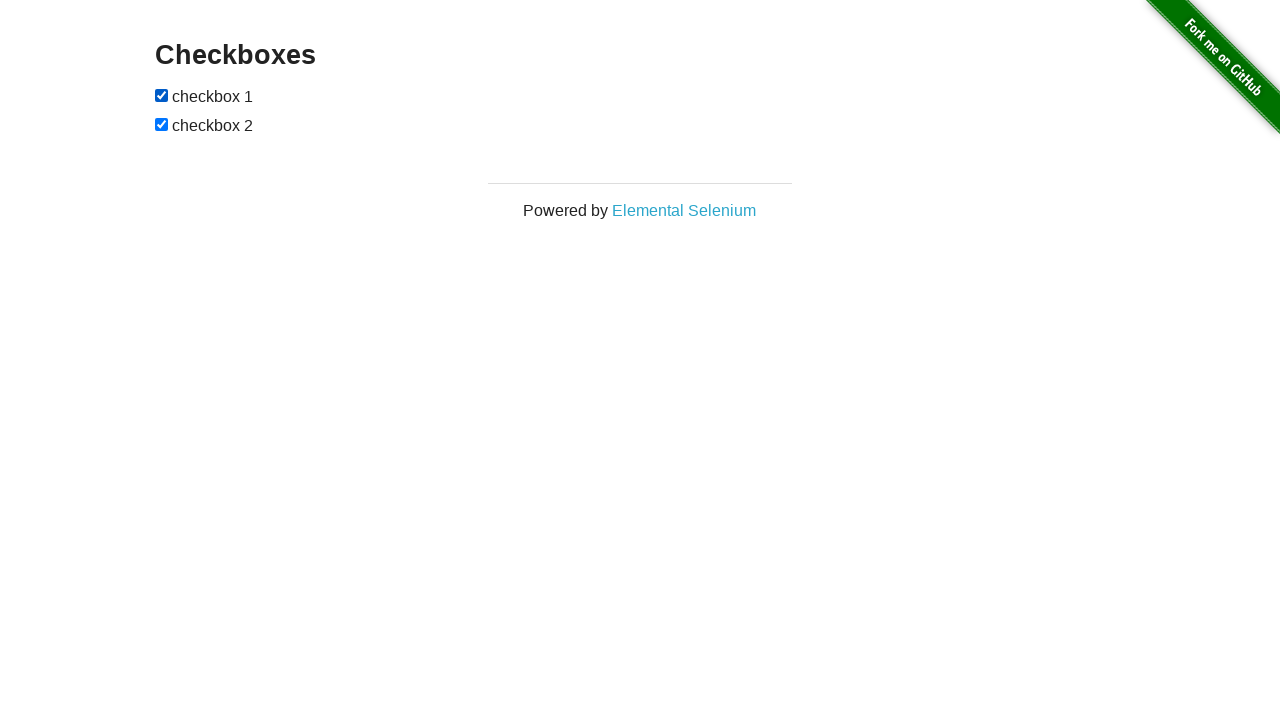